Tests drag and drop functionality on jQuery UI demo page by dragging an element and dropping it onto a target

Starting URL: https://jqueryui.com/droppable/

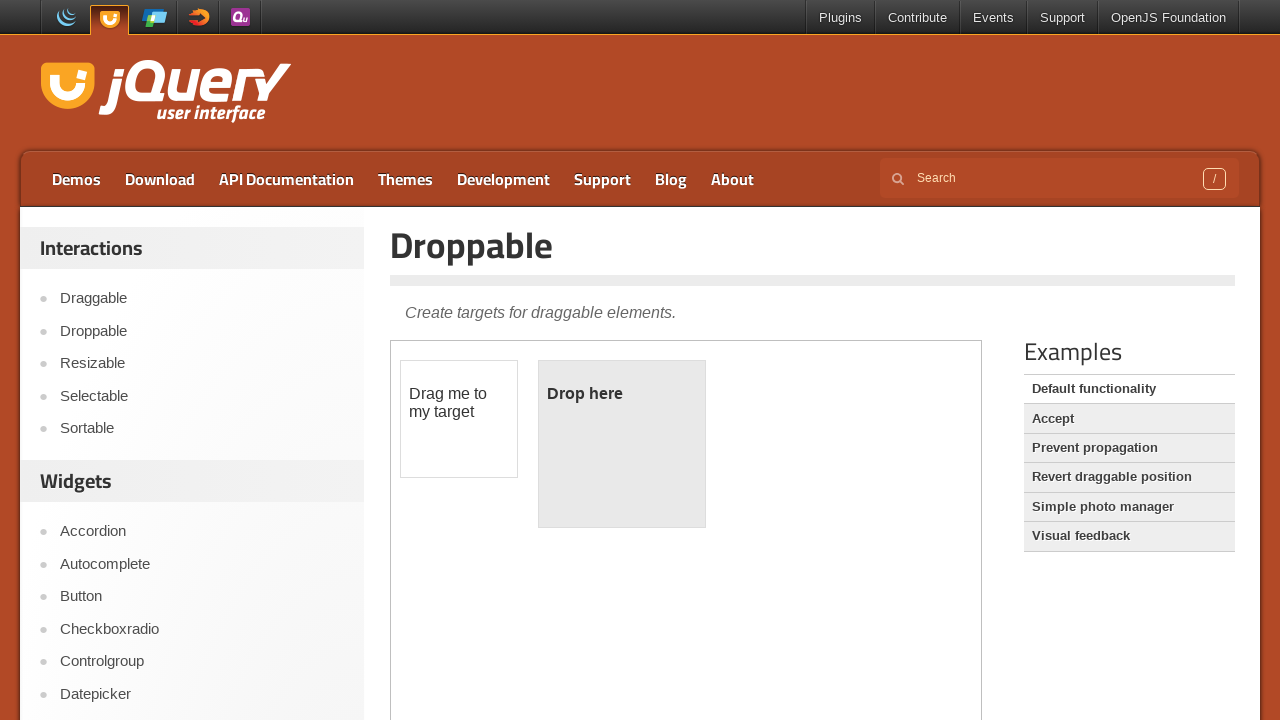

Located the first iframe on the jQuery UI droppable demo page
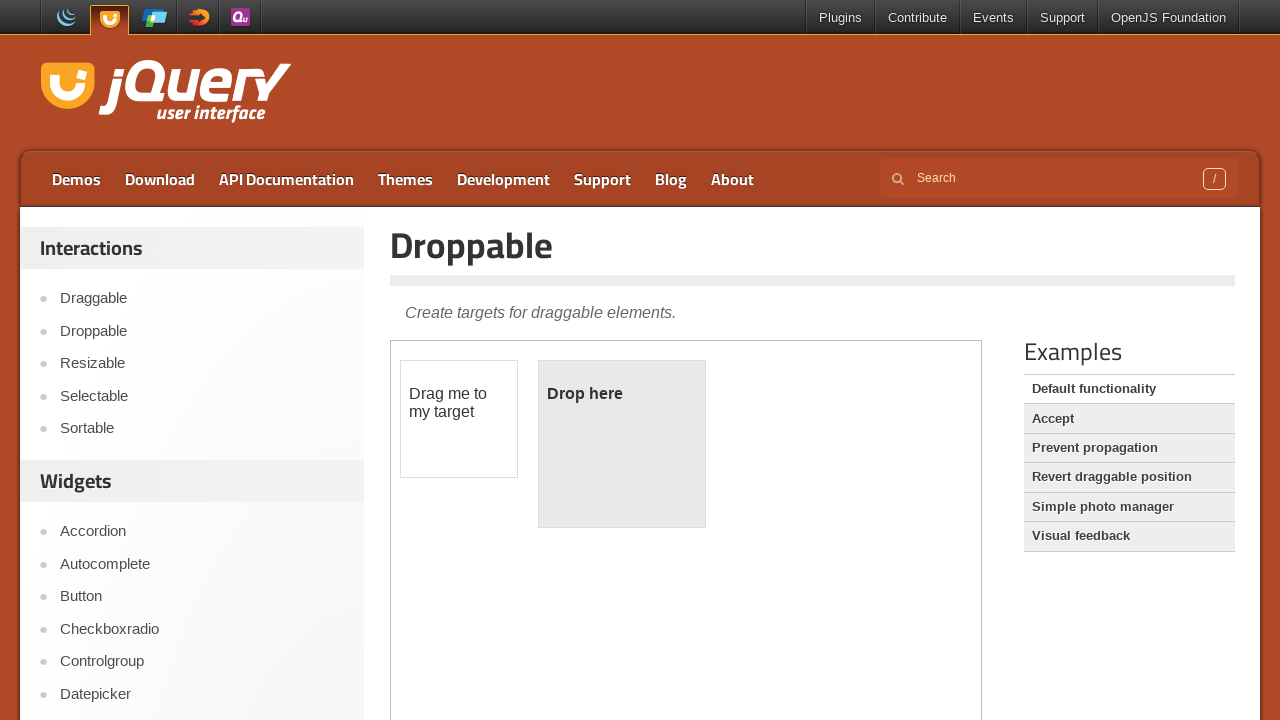

Located the draggable element (#draggable) within the iframe
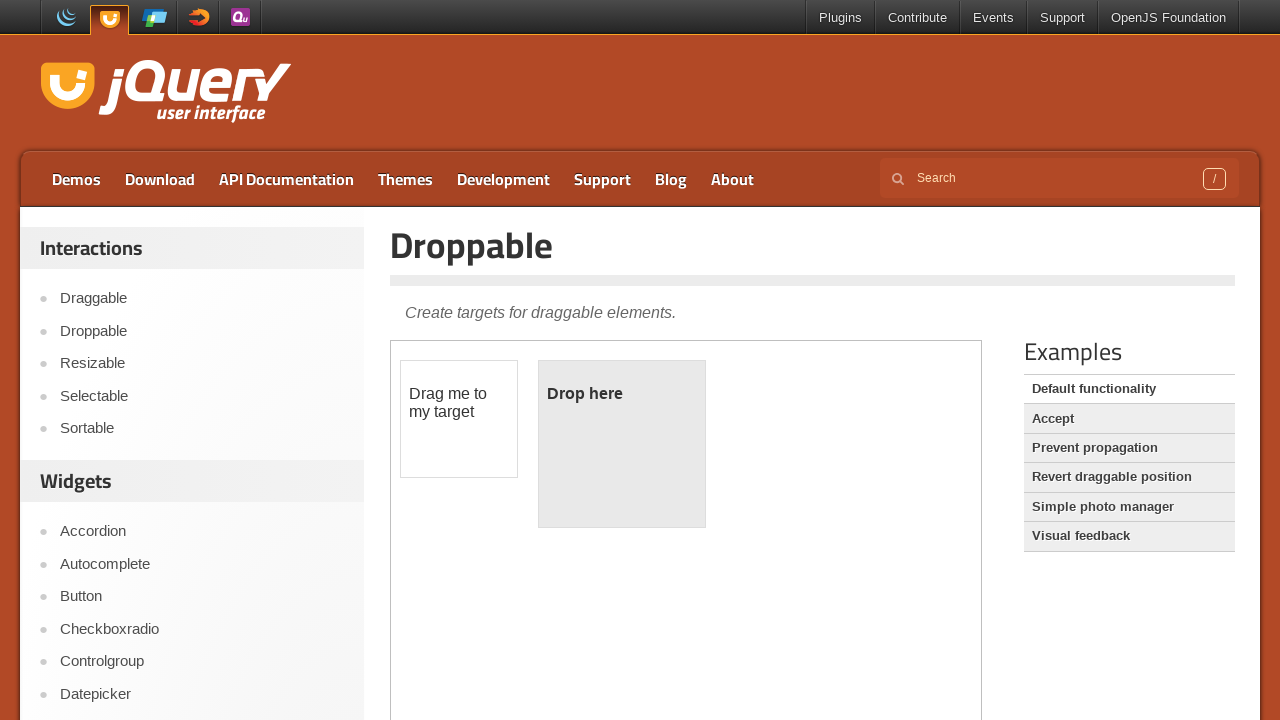

Located the droppable target element (#droppable) within the iframe
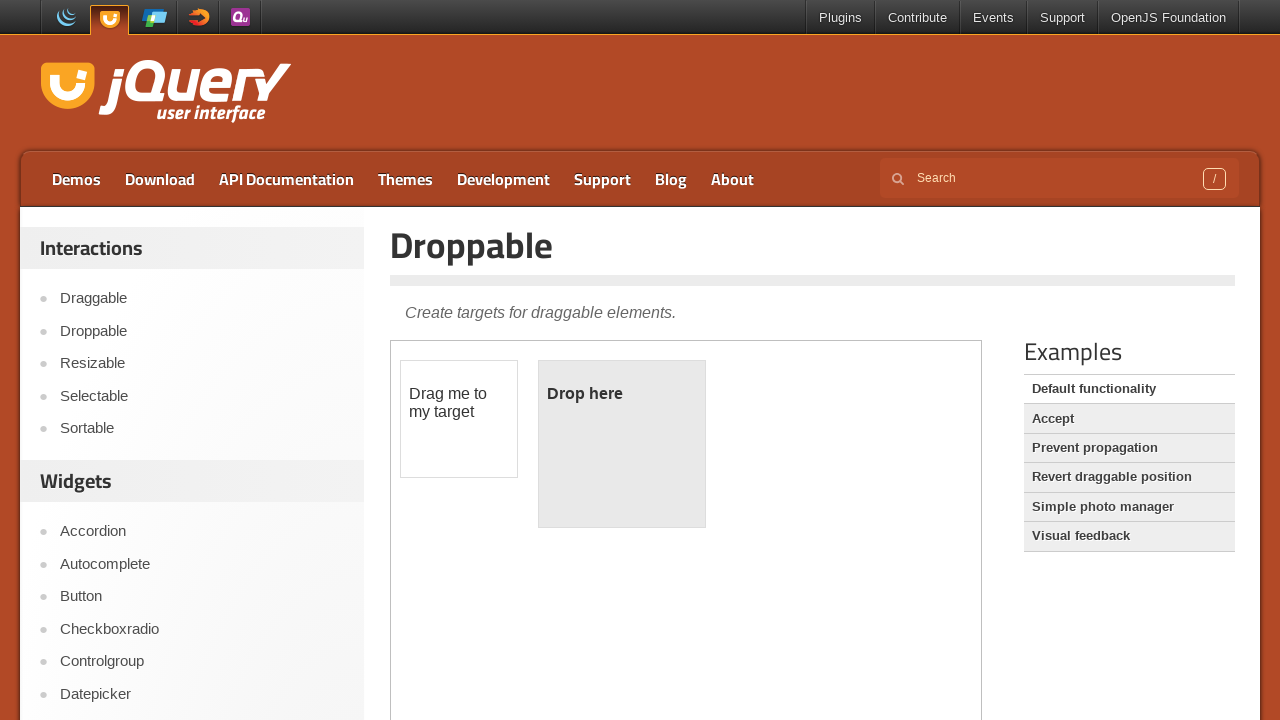

Dragged the source element onto the target element at (622, 444)
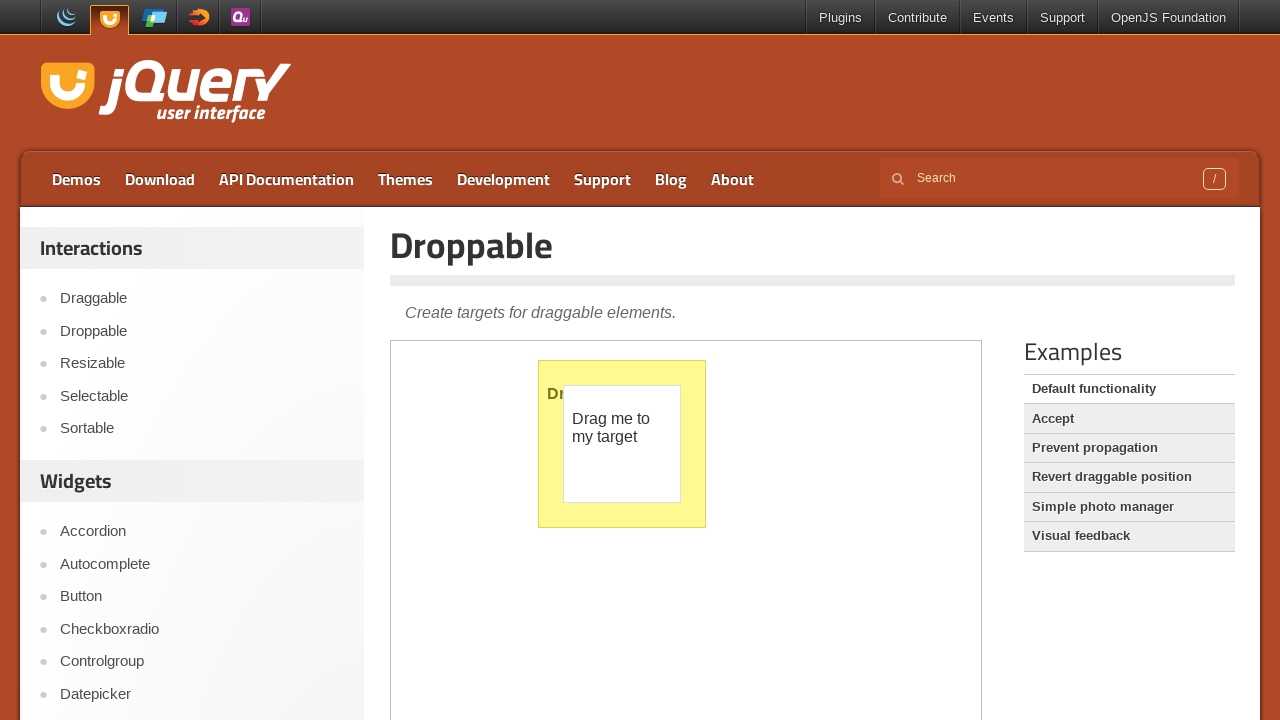

Waited 1000ms for the drag and drop operation to complete
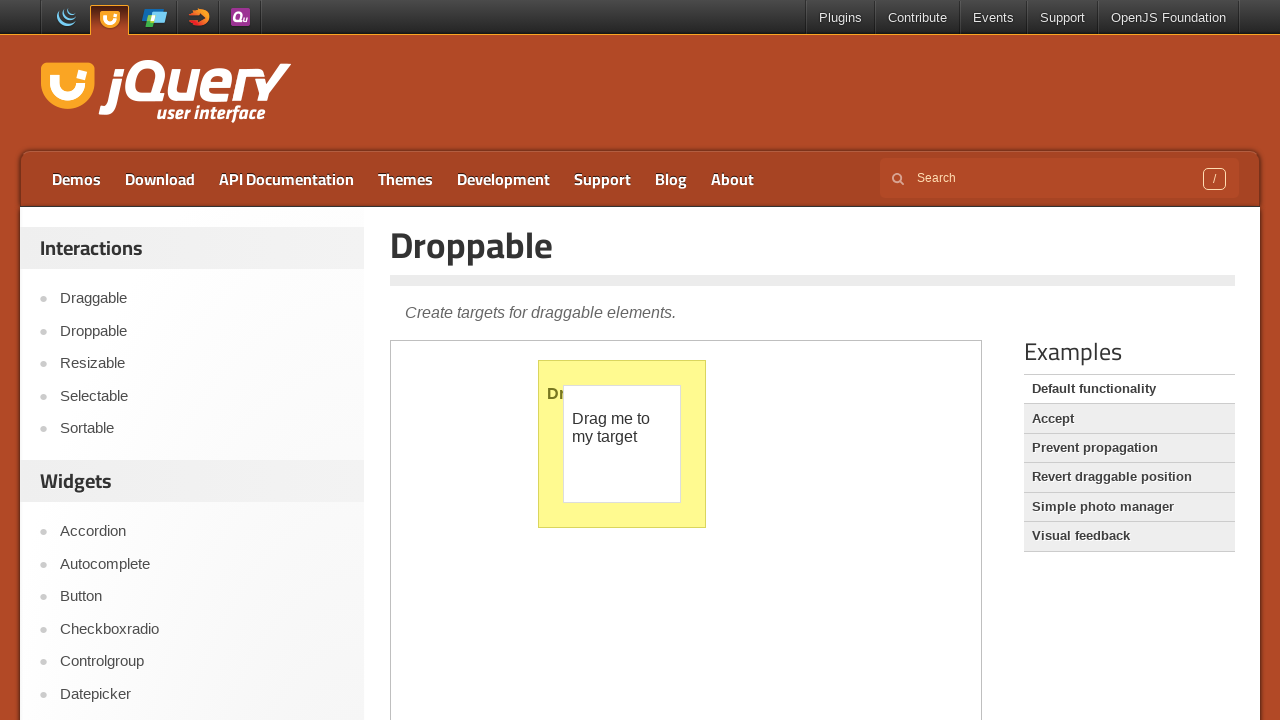

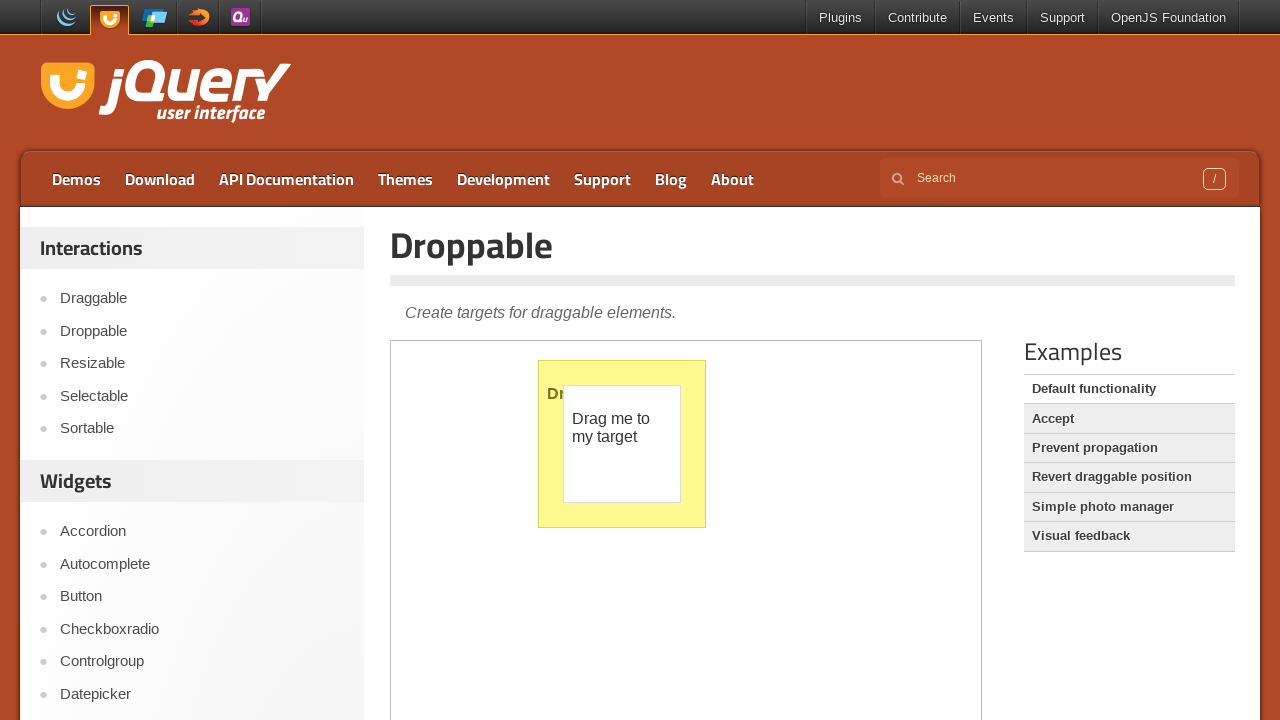